Tests radio button functionality by clicking different options and validating the selected text

Starting URL: https://demoqa.com/radio-button

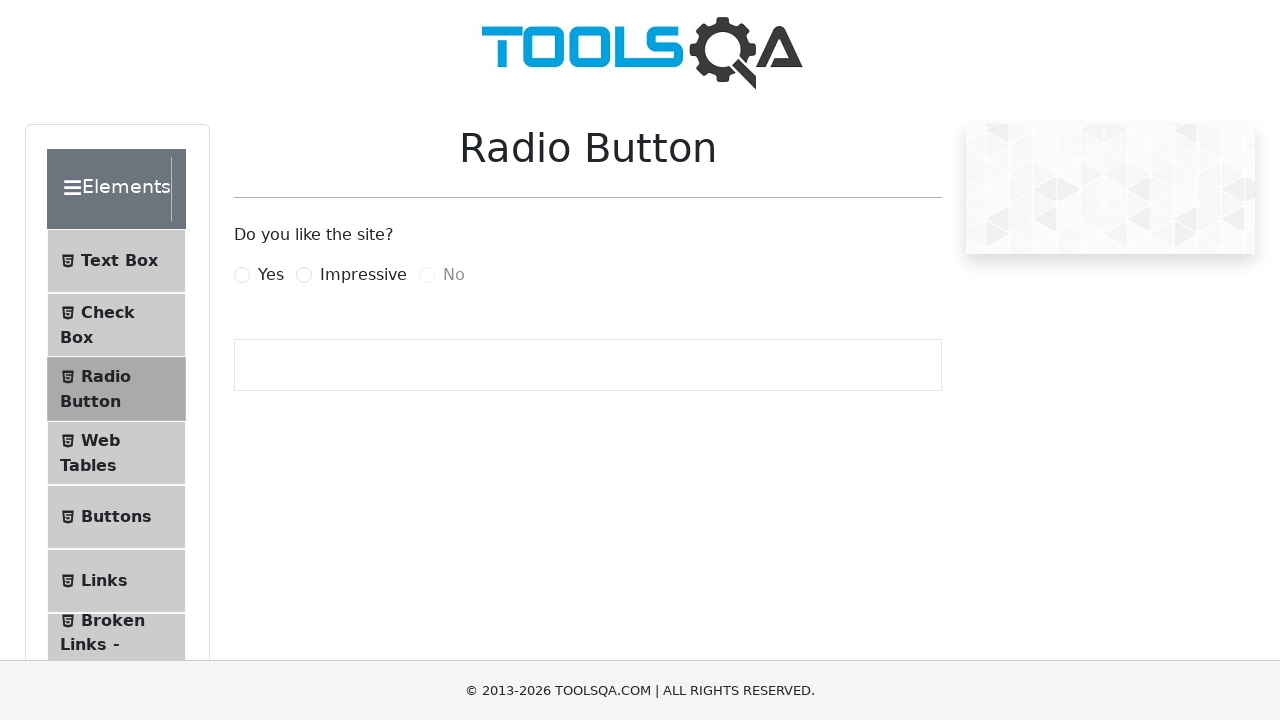

Clicked Yes radio button at (271, 275) on label[for='yesRadio']
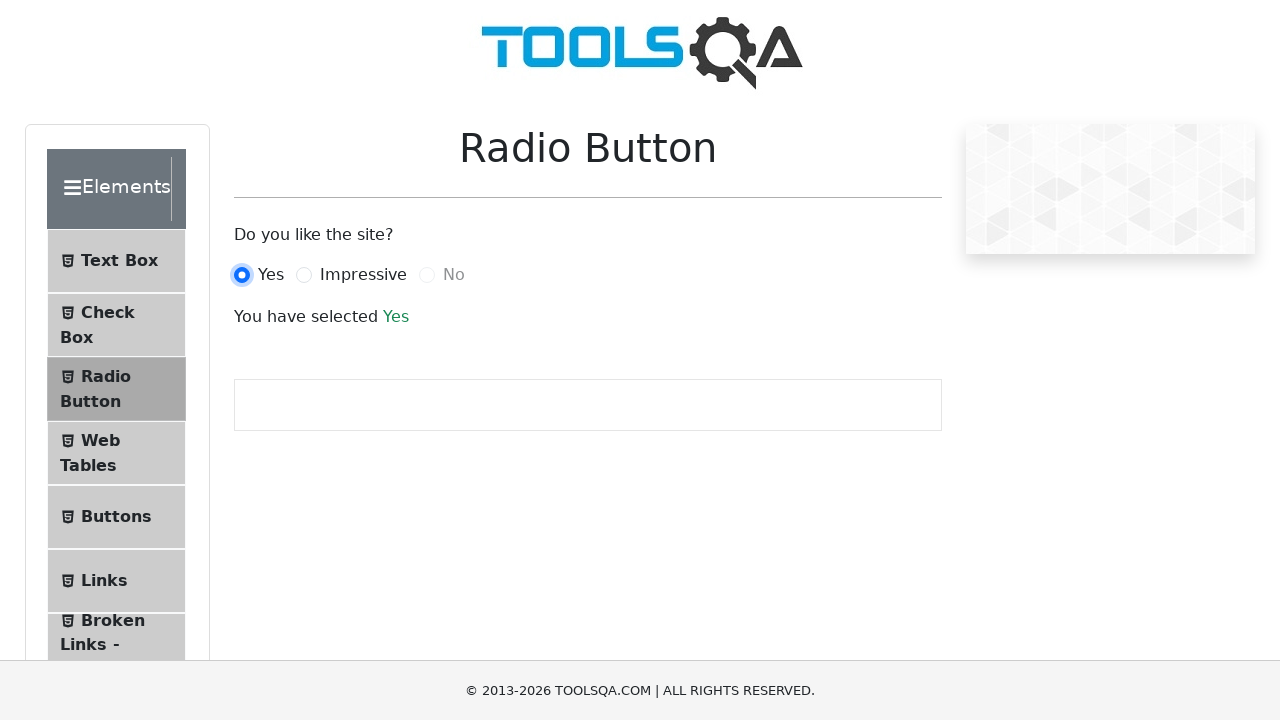

Selection text appeared after clicking Yes
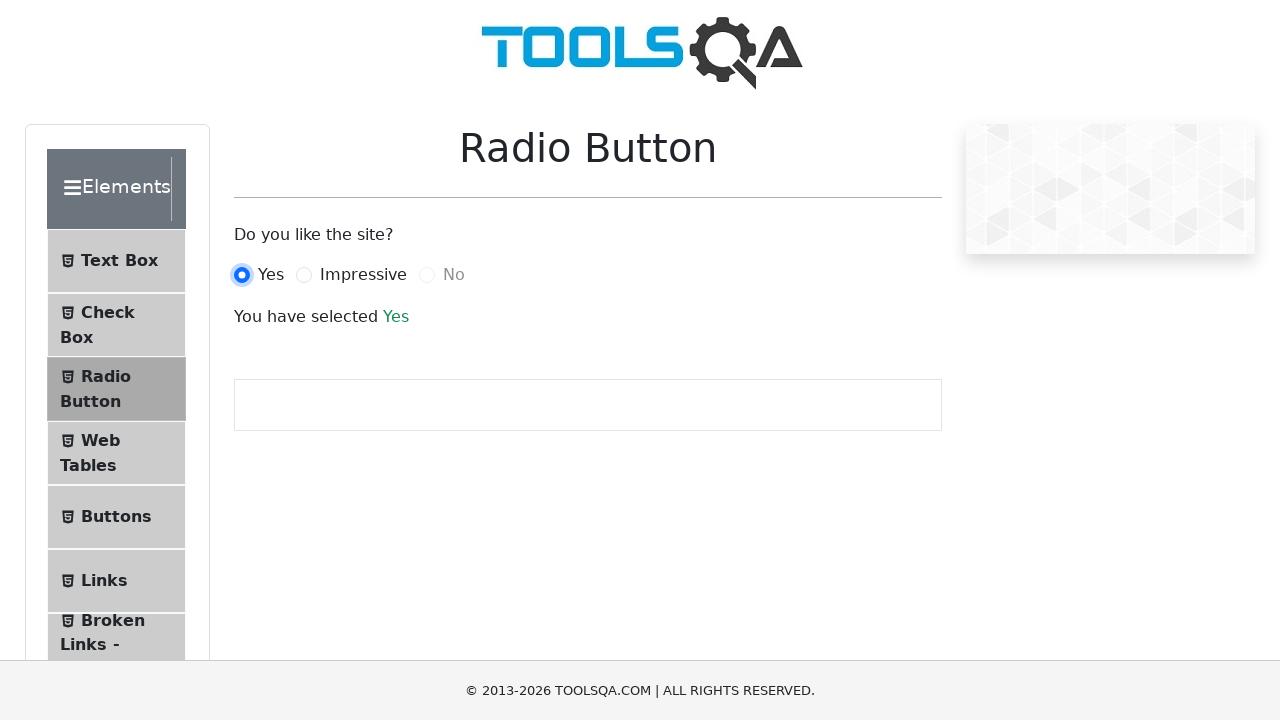

Clicked Impressive radio button at (363, 275) on label[for='impressiveRadio']
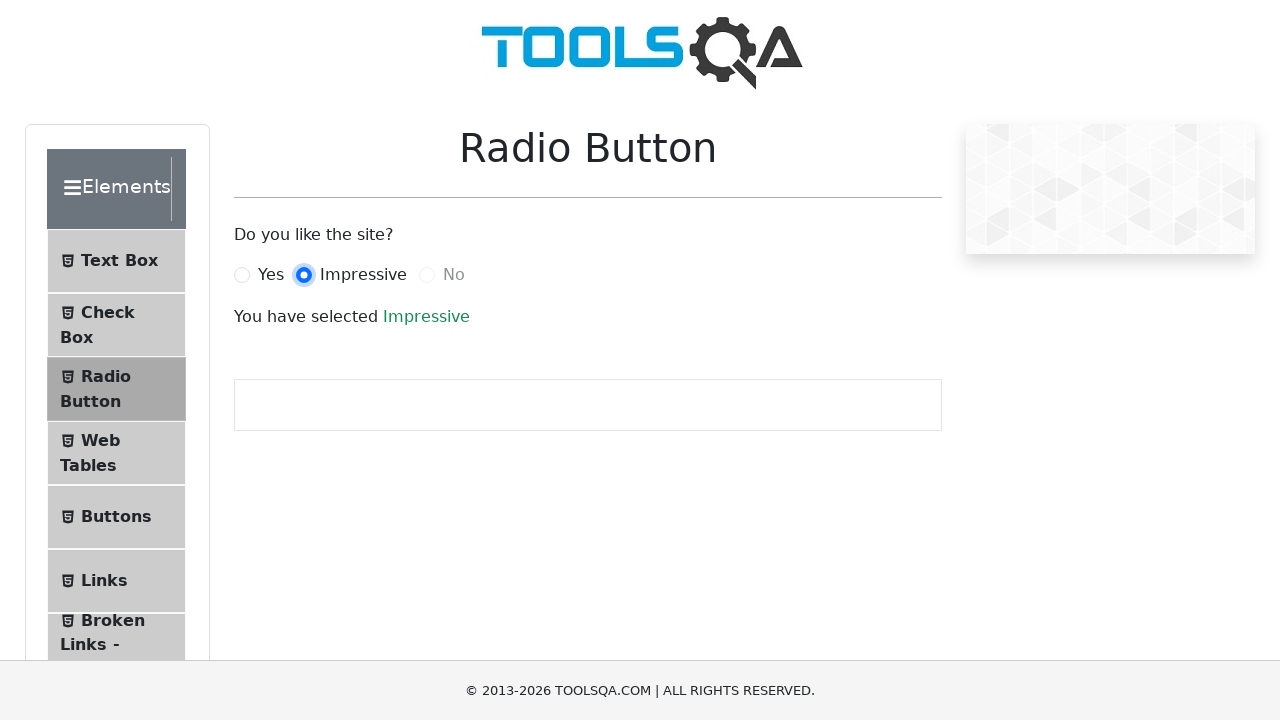

Verified selection text updated to 'You have selected Impressive'
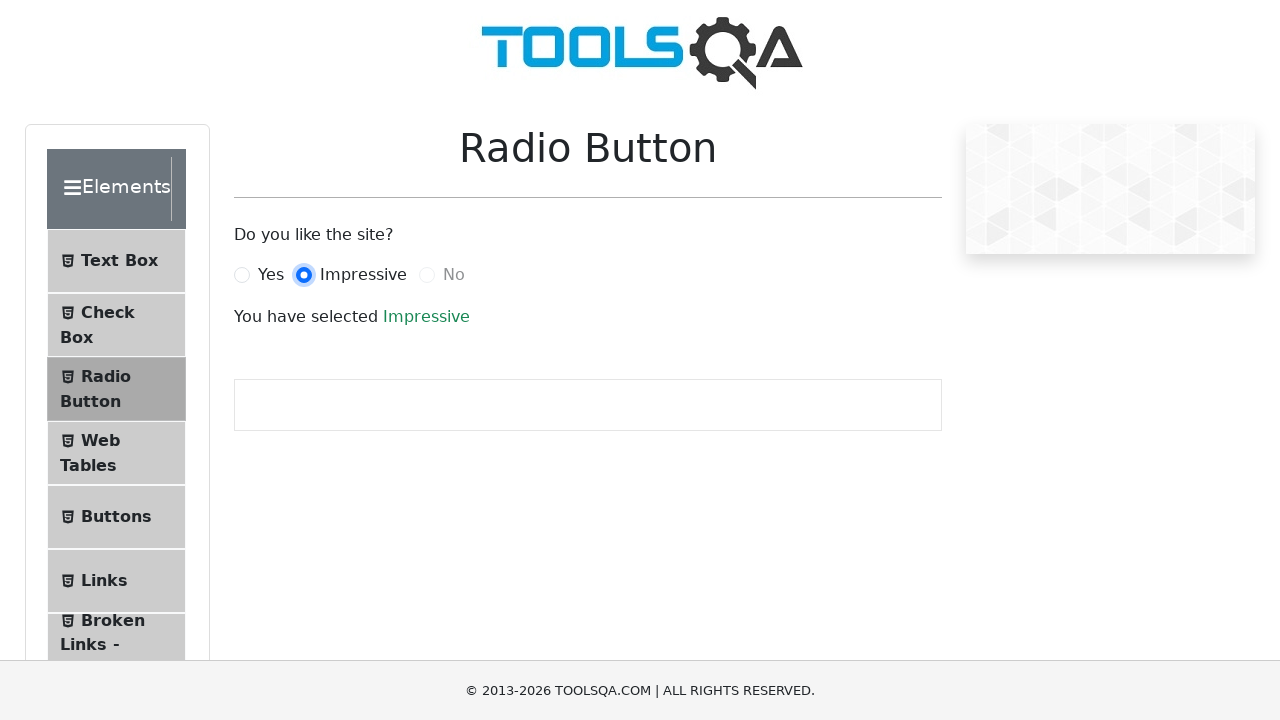

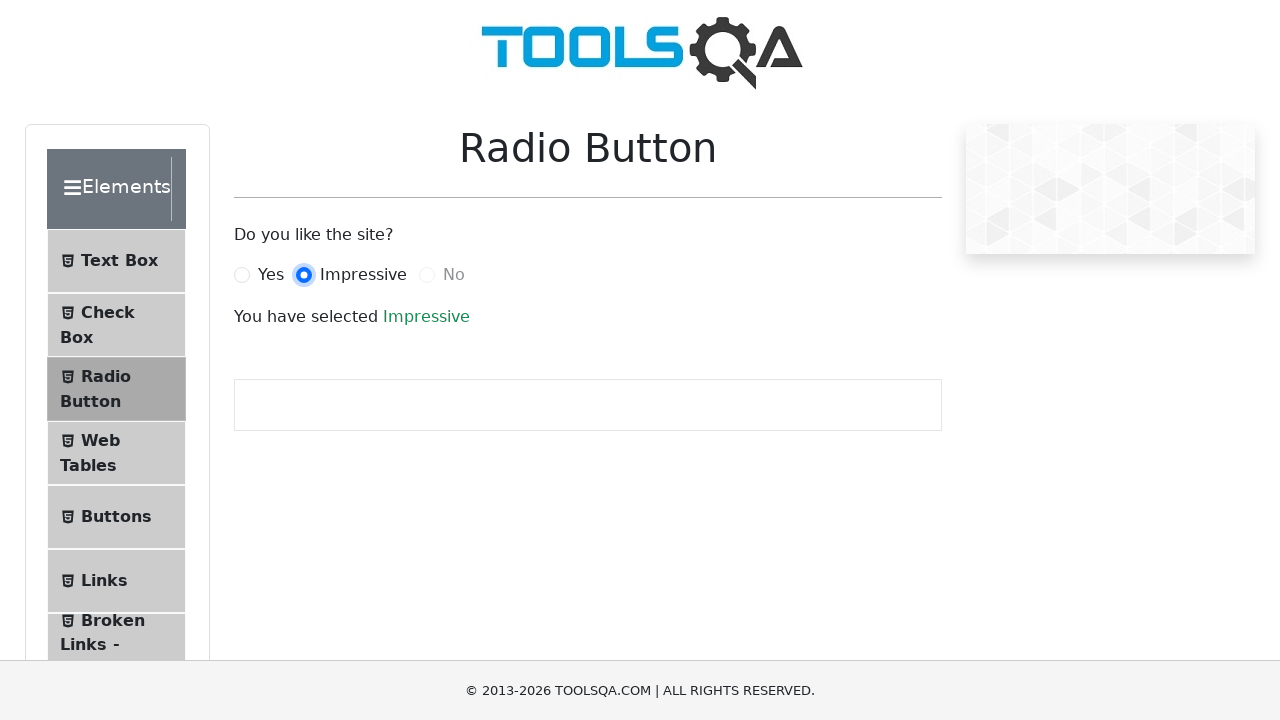